Tests date picker 2 functionality by clicking the datepicker, selecting a month and year from dropdowns, and clicking on a specific date.

Starting URL: https://testautomationpractice.blogspot.com/

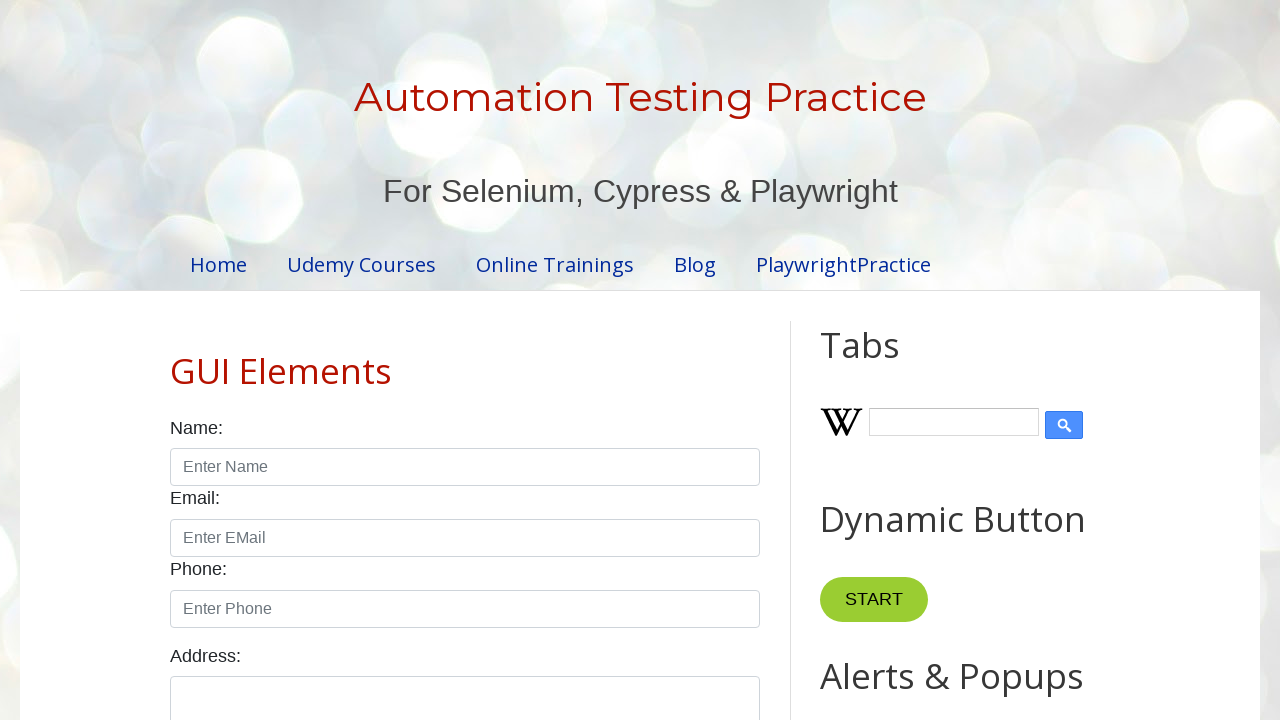

Clicked on Date Picker 2 input field at (520, 360) on #txtDate
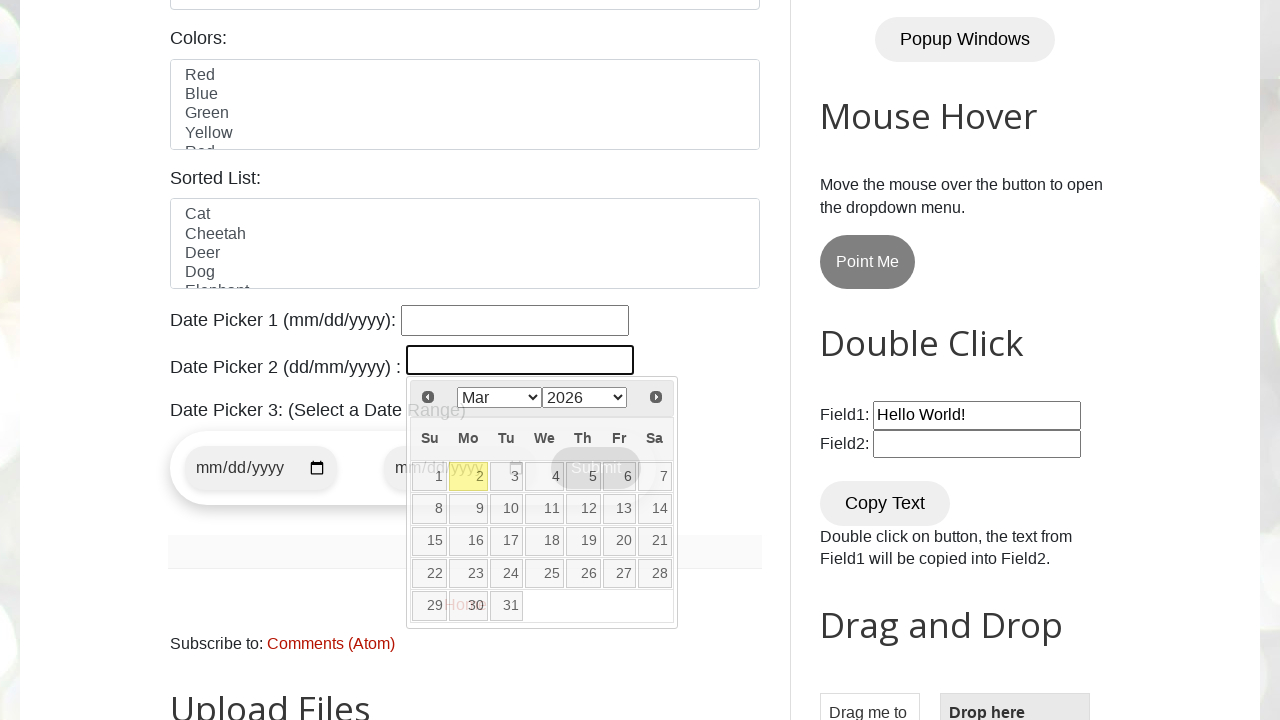

Selected October from month dropdown on xpath=//select[@class="ui-datepicker-month"]
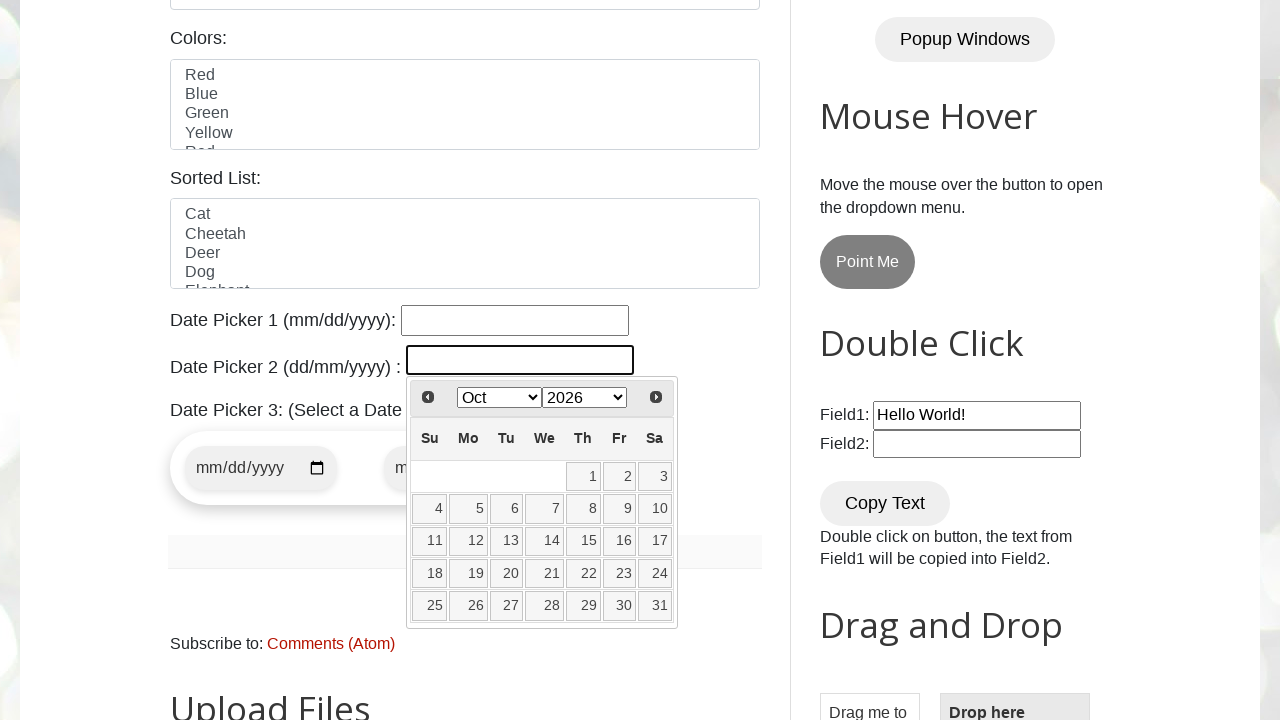

Selected 2026 from year dropdown on xpath=//select[@class="ui-datepicker-year"]
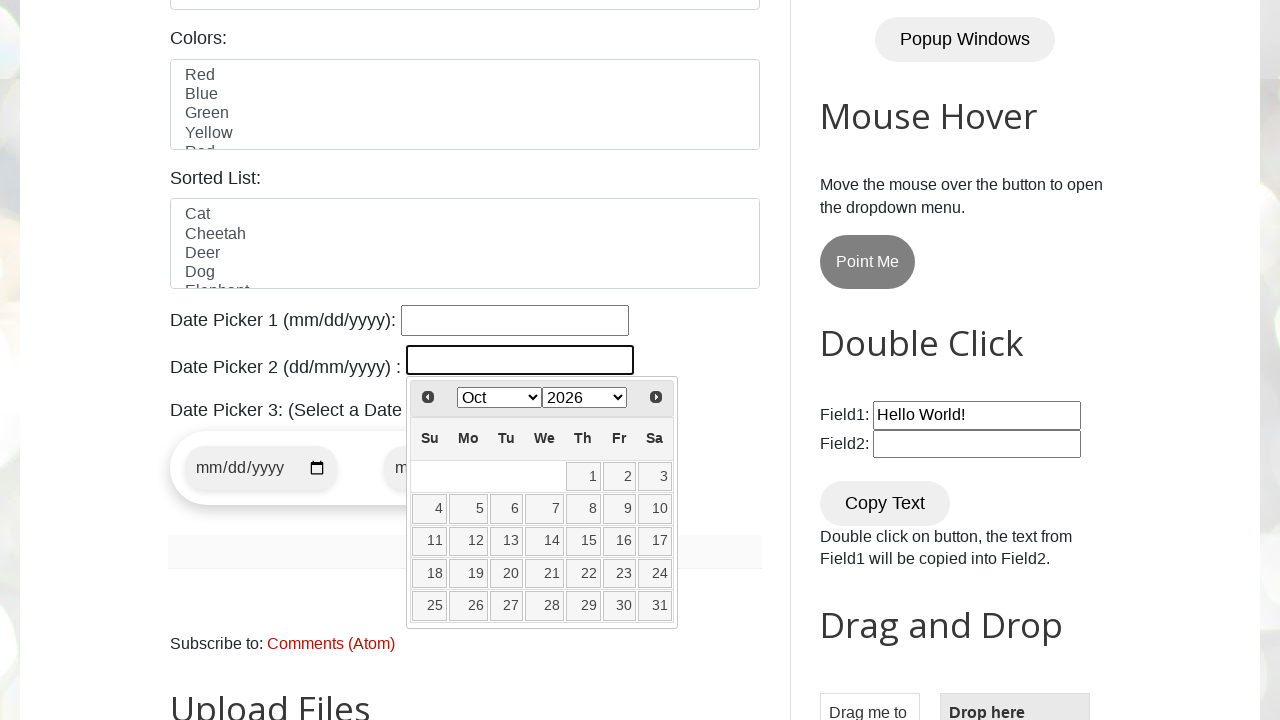

Clicked on date 21 in the calendar at (545, 574) on //table[@class="ui-datepicker-calendar"]//td//a[text()="21"]
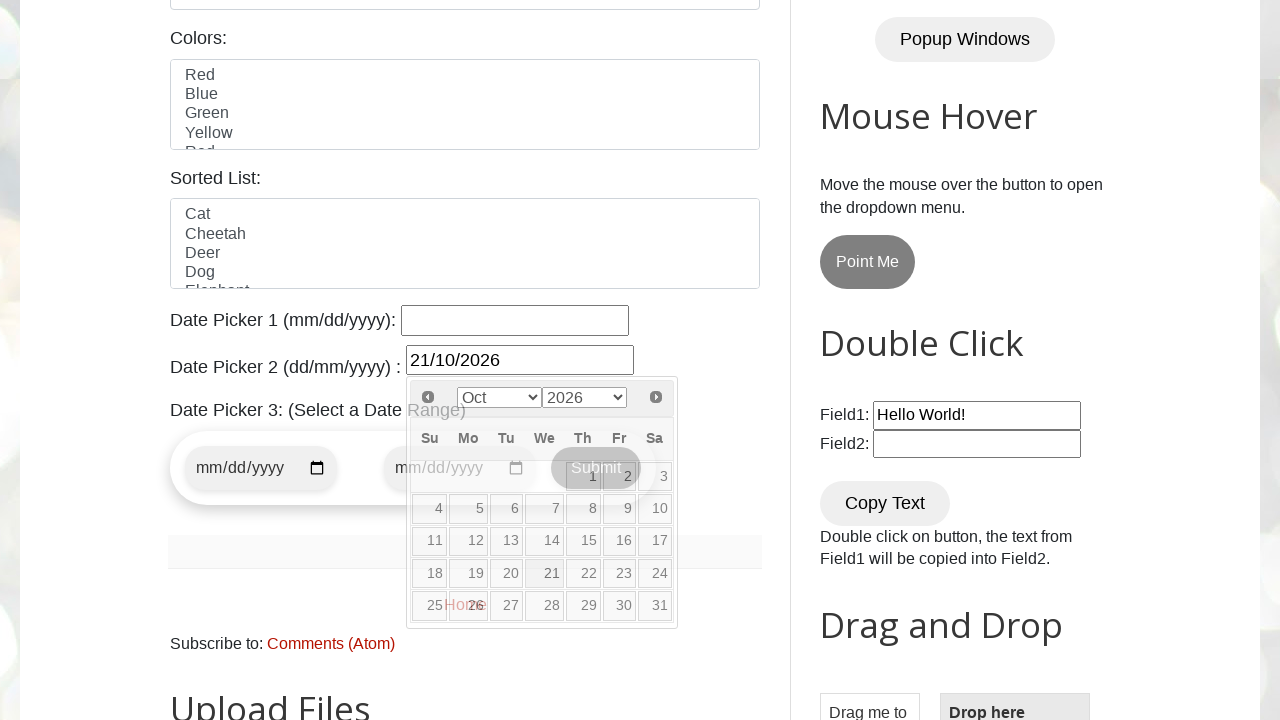

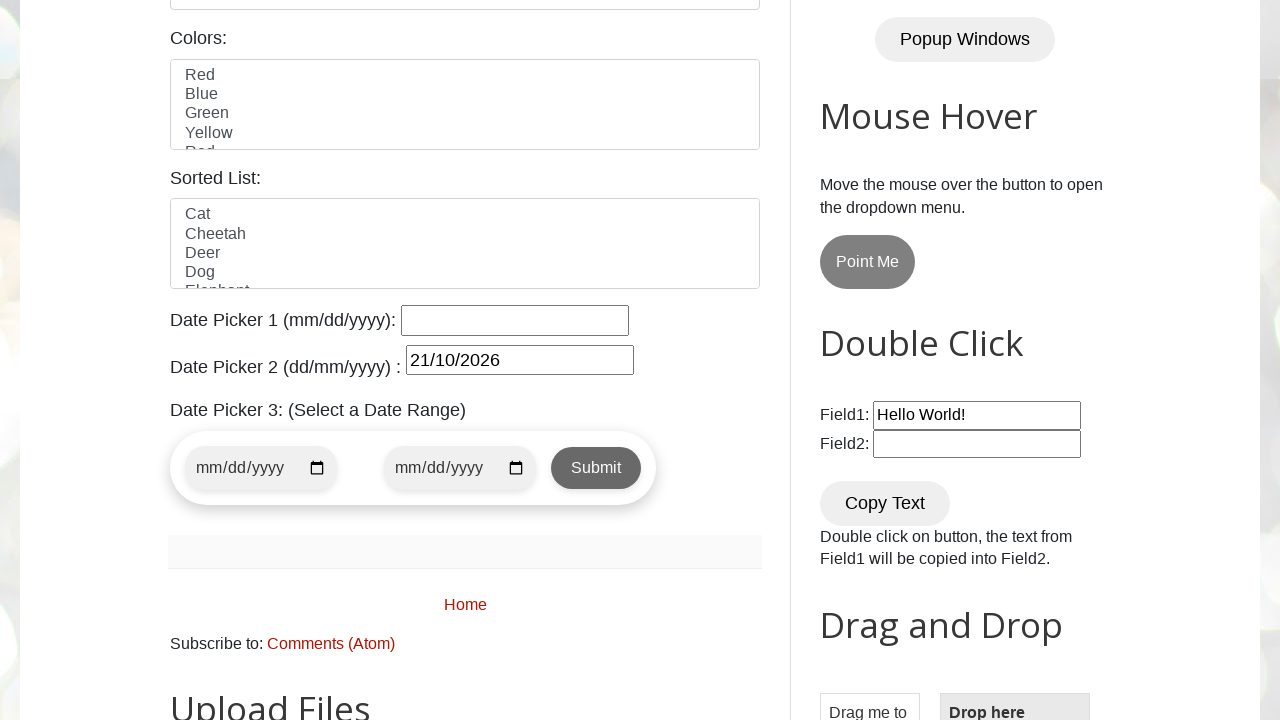